Tests filling the Permanent Address field in a text box form by clicking on it and entering an address

Starting URL: https://demoqa.com/text-box

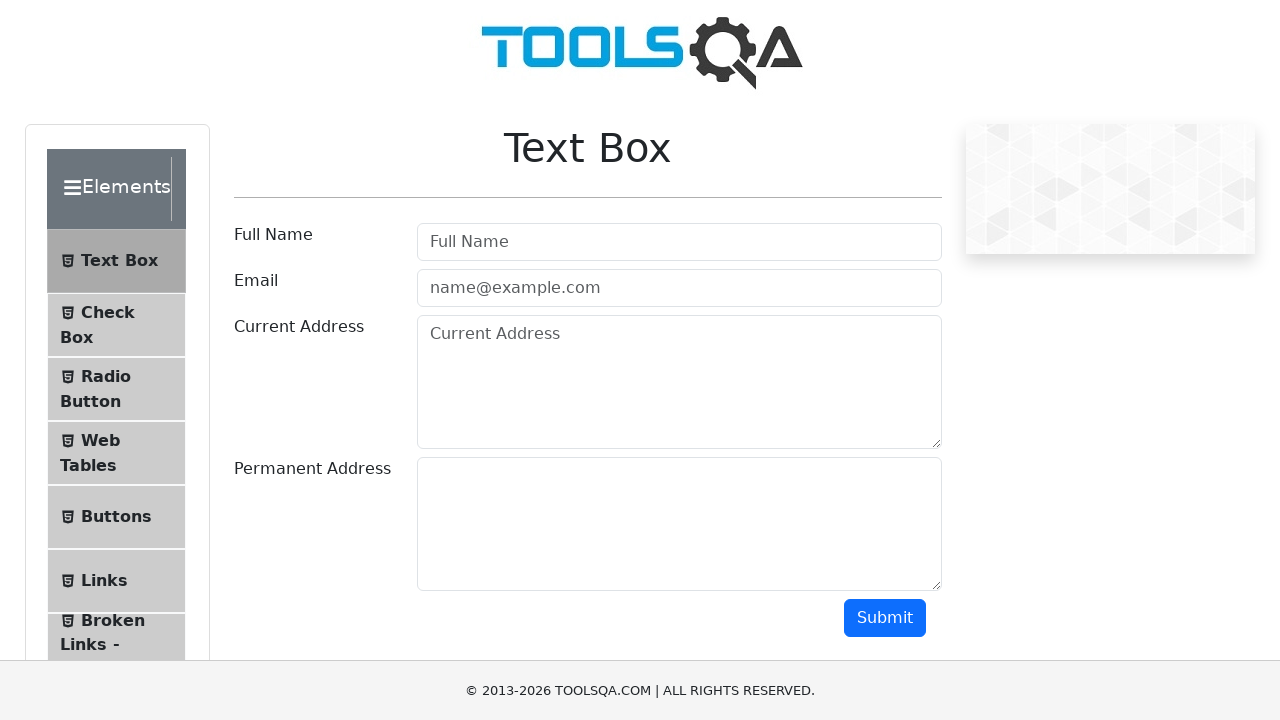

Clicked on the Permanent Address field at (679, 524) on #permanentAddress
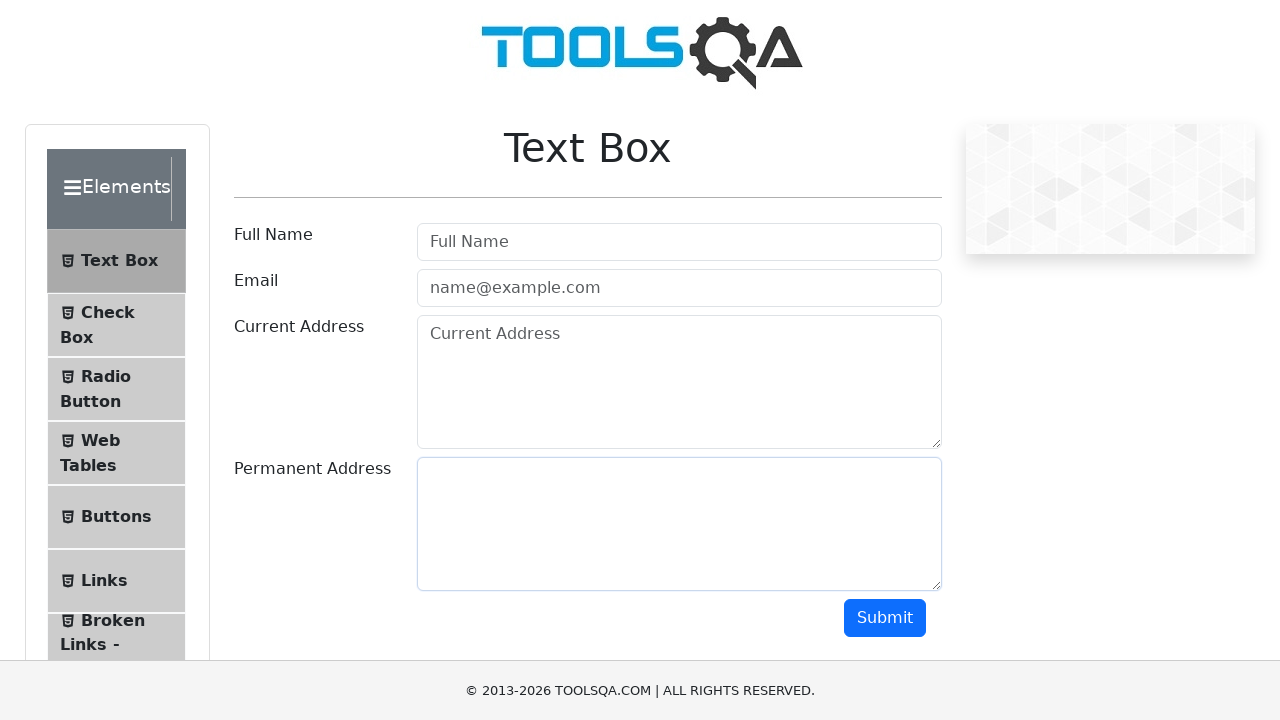

Filled Permanent Address field with 'Istanbul Uskudar' on #permanentAddress
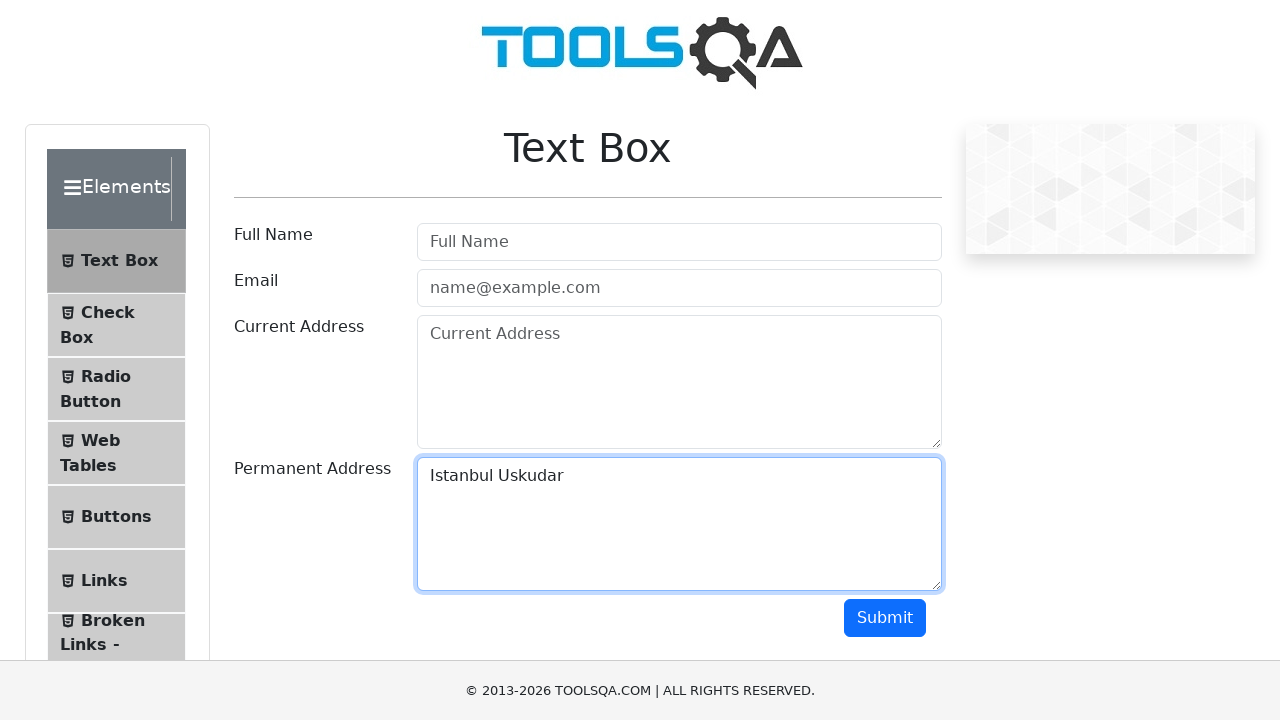

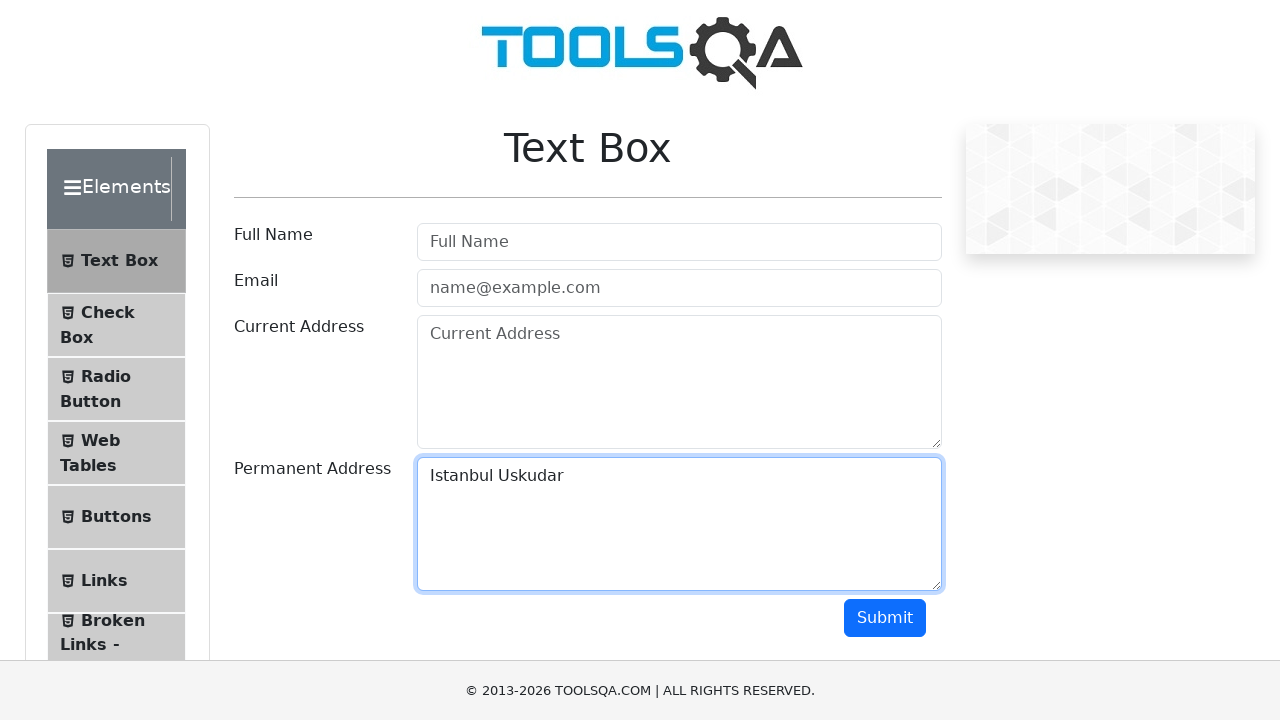